Tests filtering to display only active (incomplete) todo items

Starting URL: https://demo.playwright.dev/todomvc

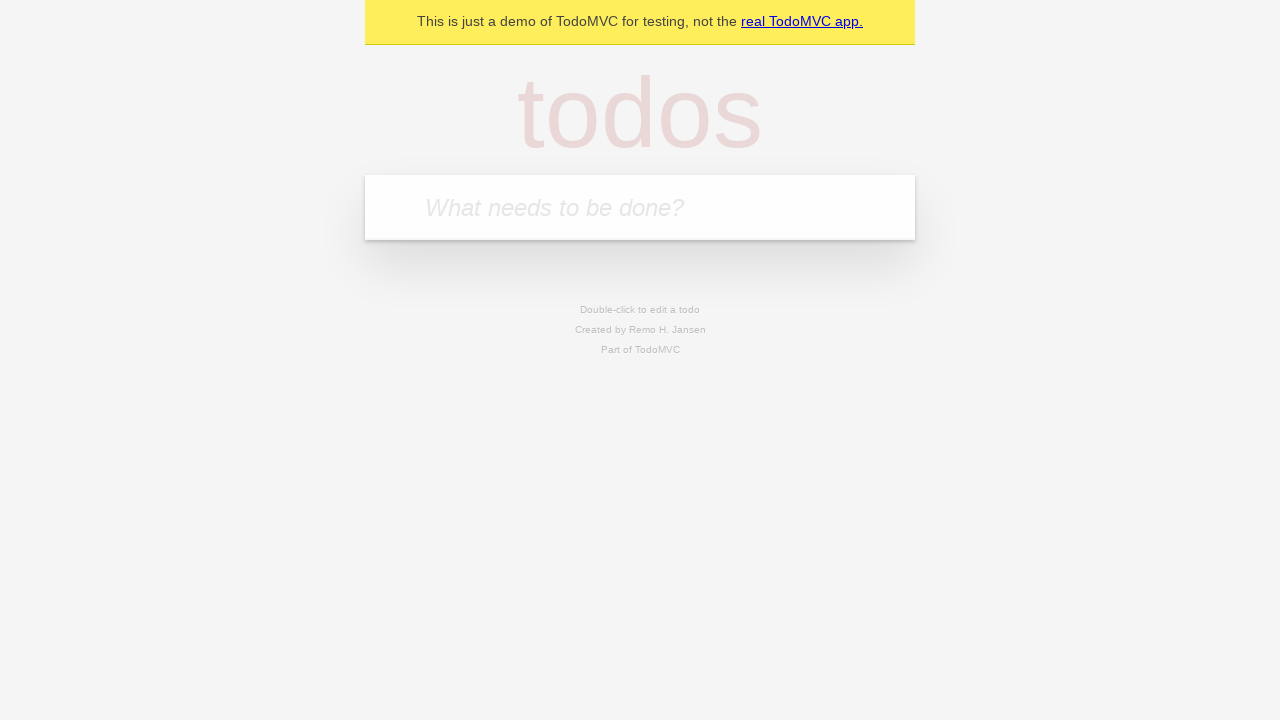

Filled todo input with 'buy some cheese' on internal:attr=[placeholder="What needs to be done?"i]
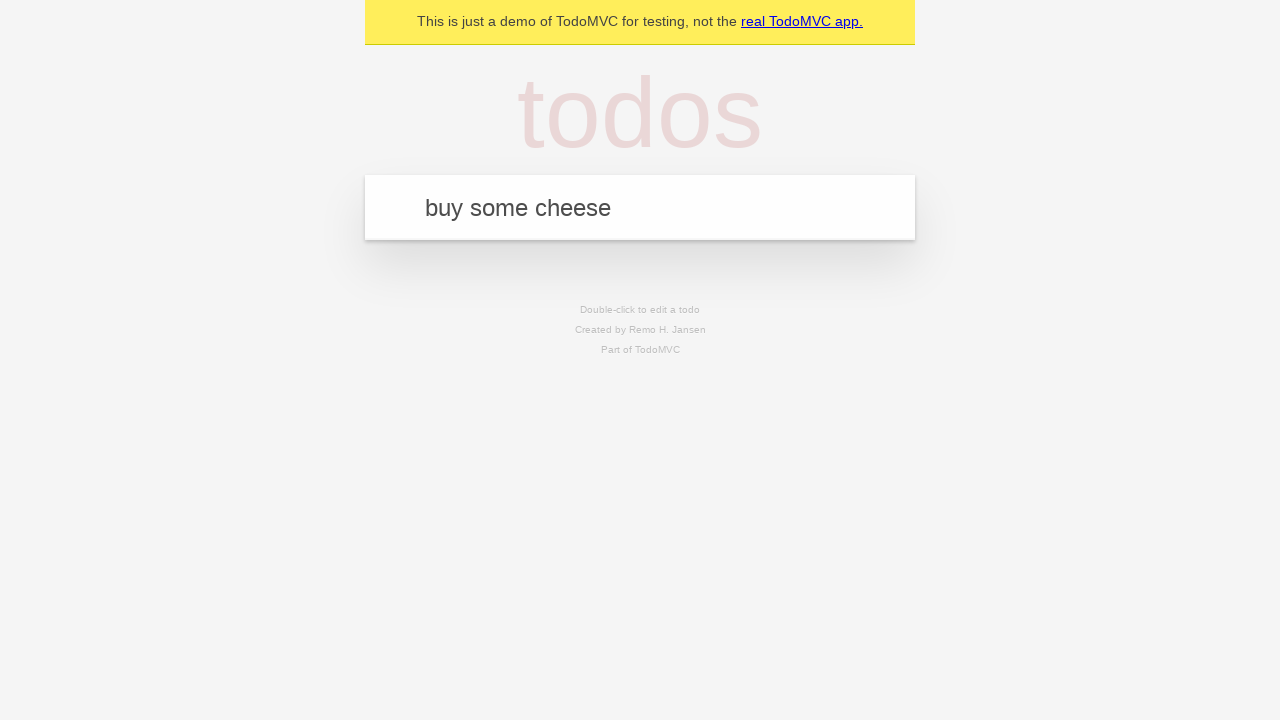

Pressed Enter to add first todo on internal:attr=[placeholder="What needs to be done?"i]
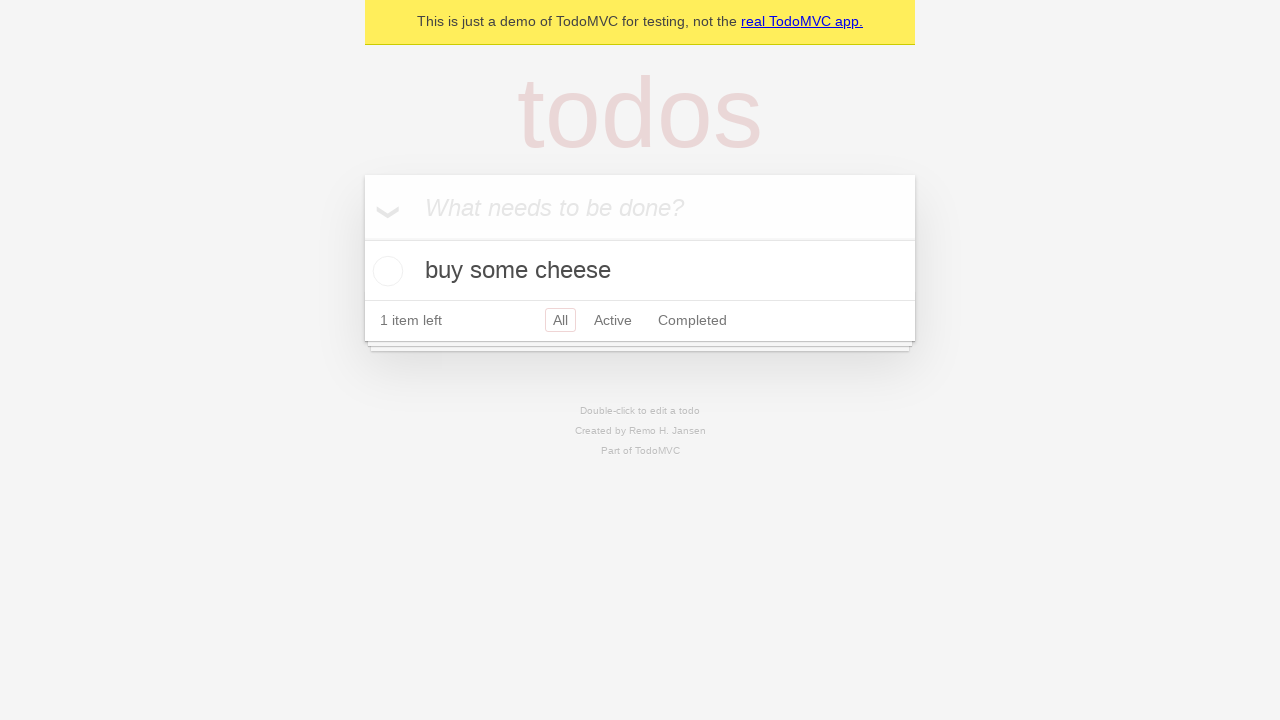

Filled todo input with 'feed the cat' on internal:attr=[placeholder="What needs to be done?"i]
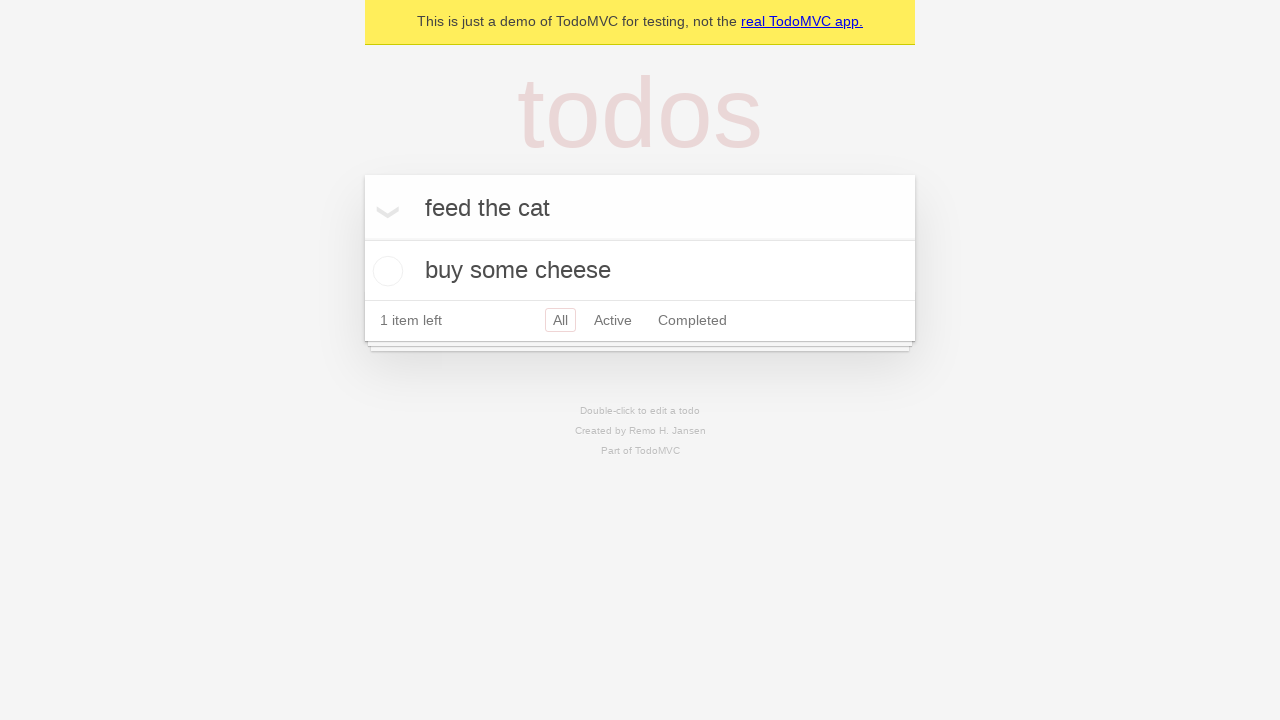

Pressed Enter to add second todo on internal:attr=[placeholder="What needs to be done?"i]
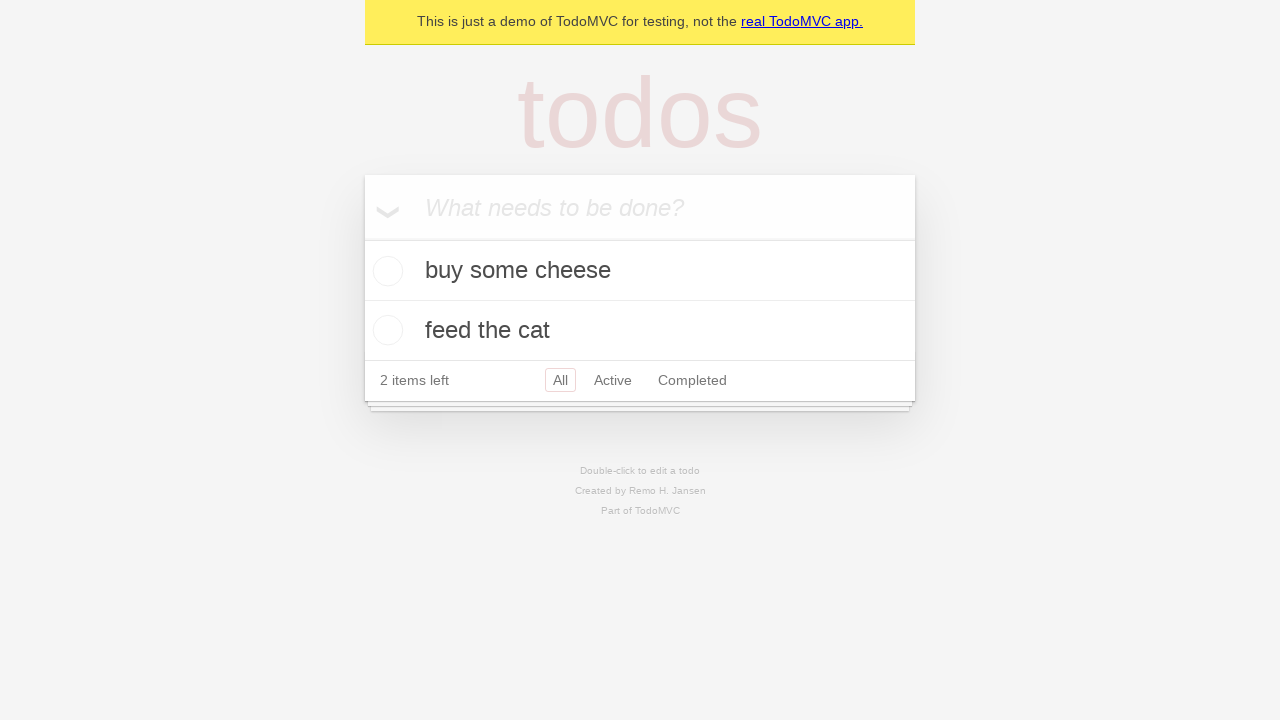

Filled todo input with 'book a doctors appointment' on internal:attr=[placeholder="What needs to be done?"i]
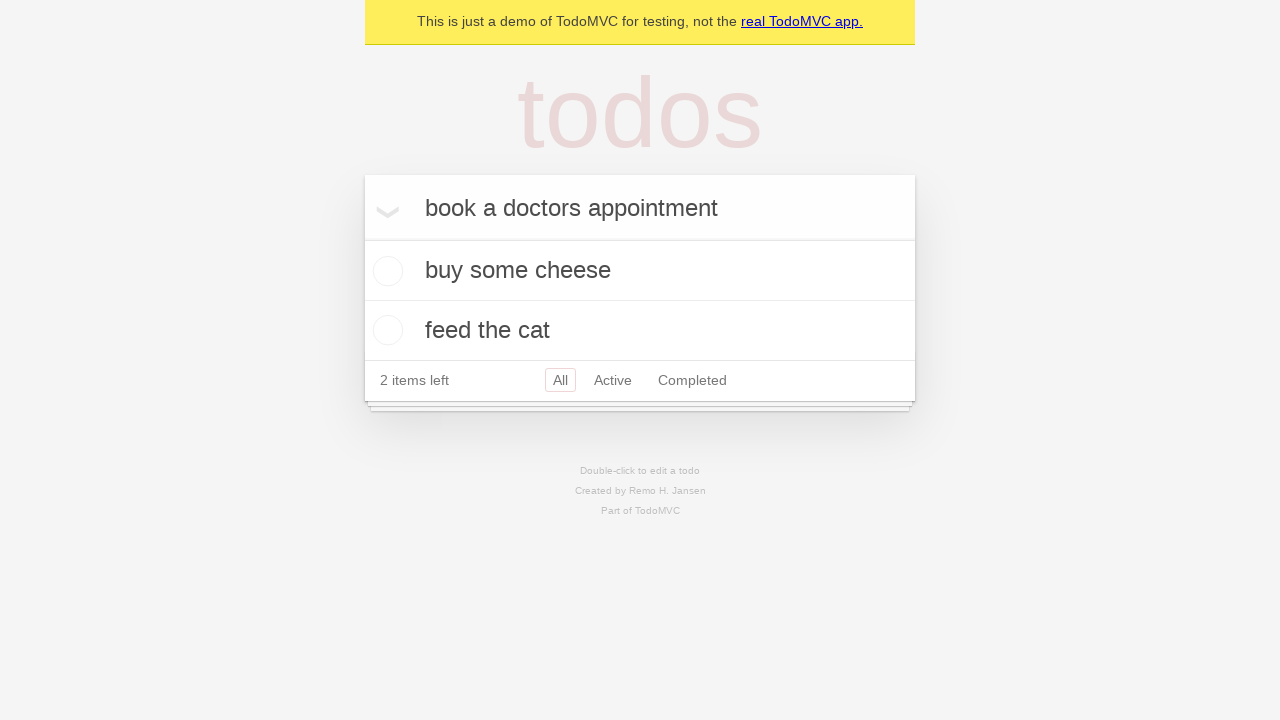

Pressed Enter to add third todo on internal:attr=[placeholder="What needs to be done?"i]
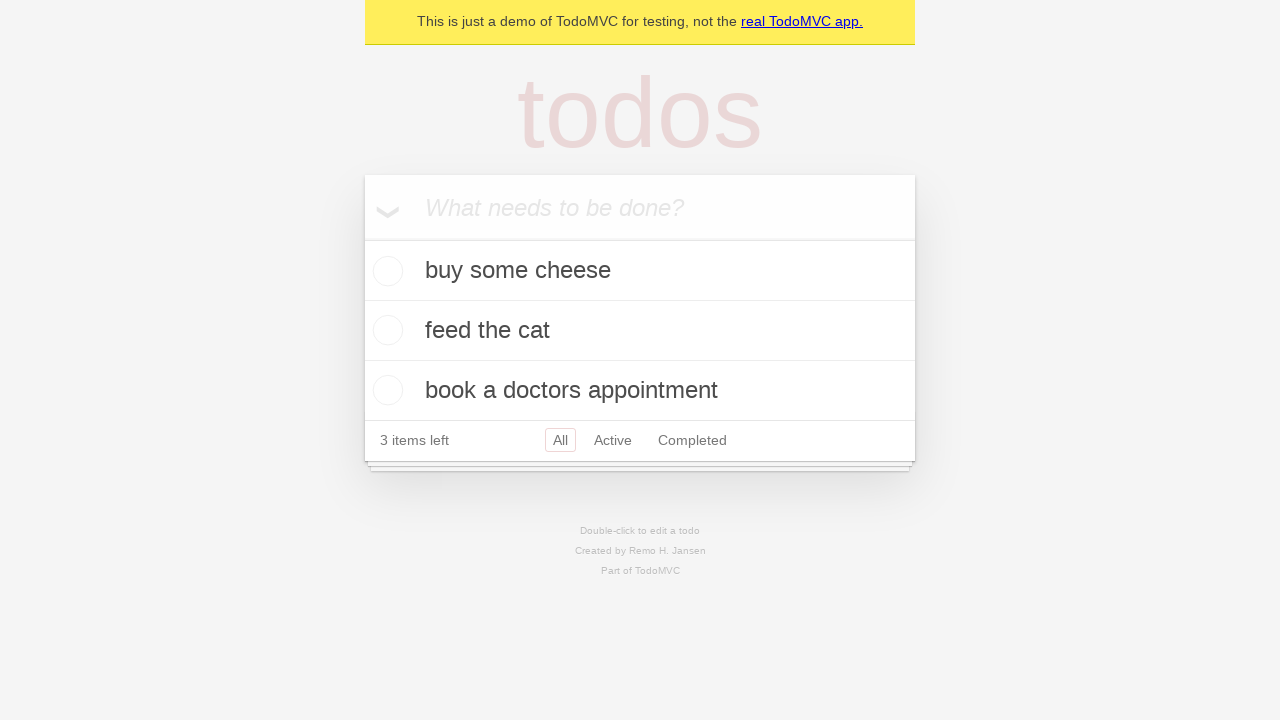

Checked the second todo item (feed the cat) at (385, 330) on internal:testid=[data-testid="todo-item"s] >> nth=1 >> internal:role=checkbox
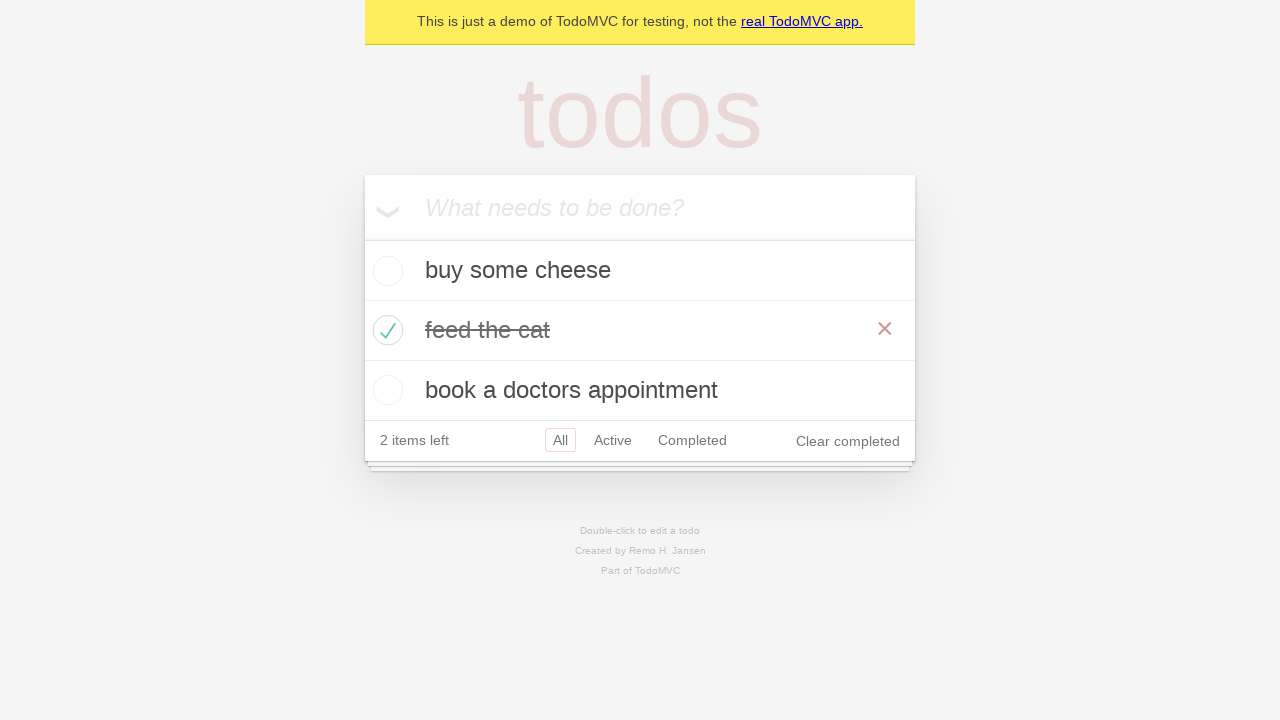

Clicked Active filter to display only incomplete todo items at (613, 440) on internal:role=link[name="Active"i]
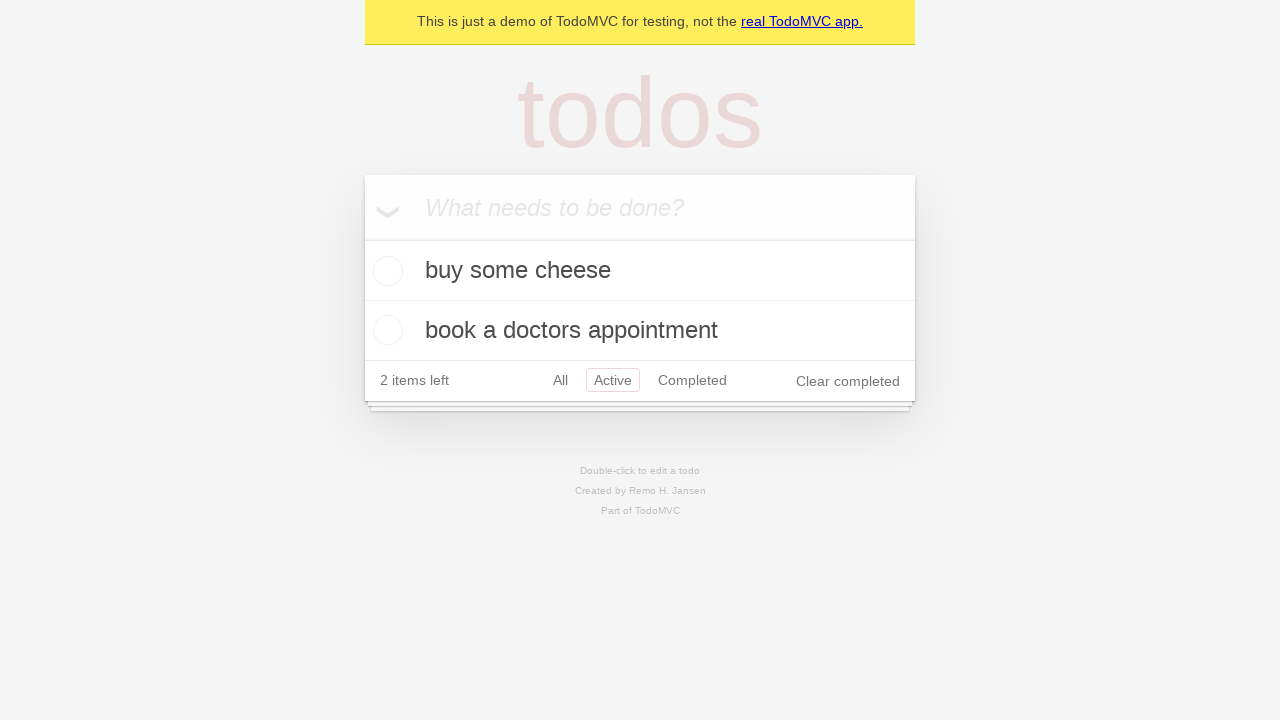

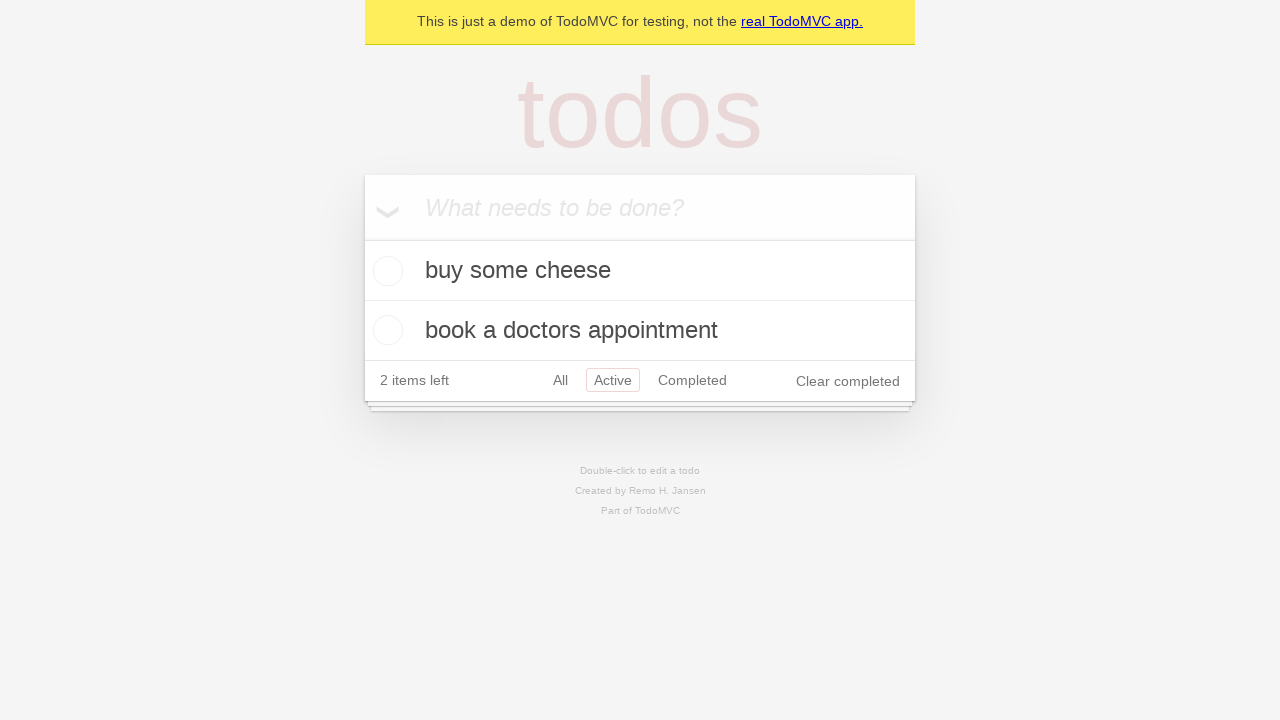